Tests window handling by opening a new tab, verifying content in the new tab, then switching back to verify buttons in the original tab

Starting URL: https://formy-project.herokuapp.com/switch-window

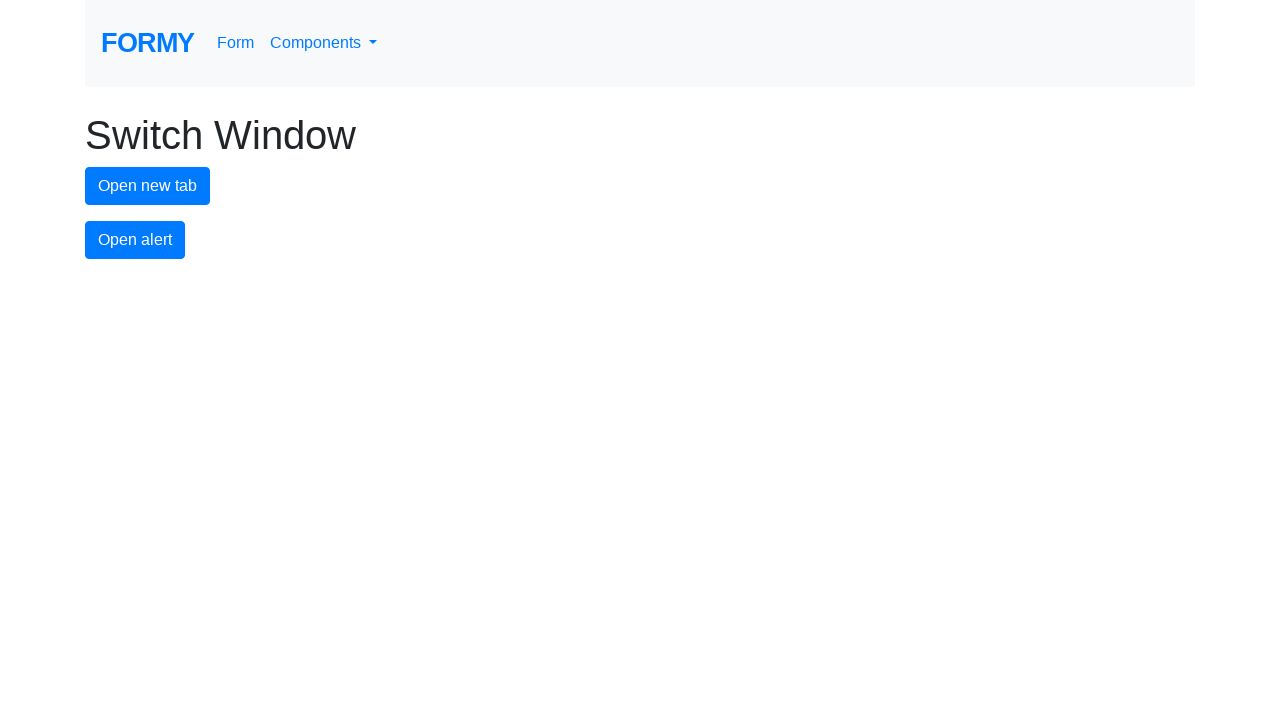

Clicked new tab button to open a new window at (148, 186) on #new-tab-button
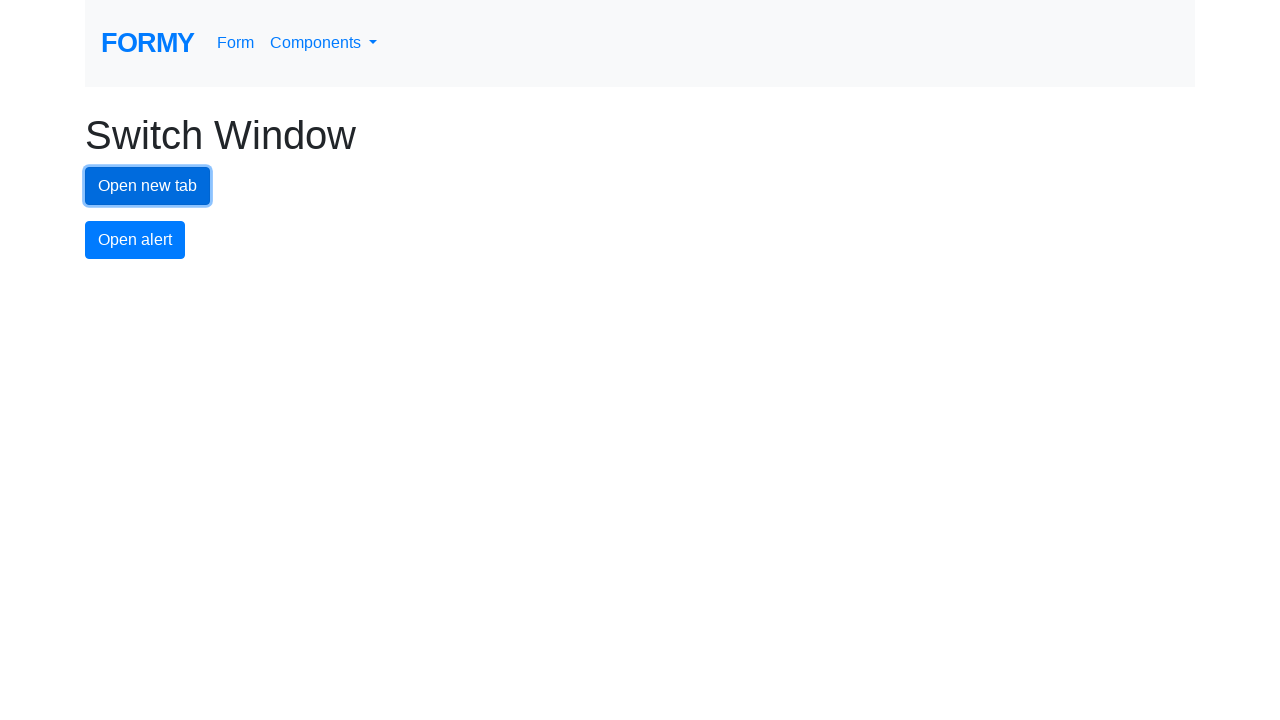

Waited 1 second for new tab to open
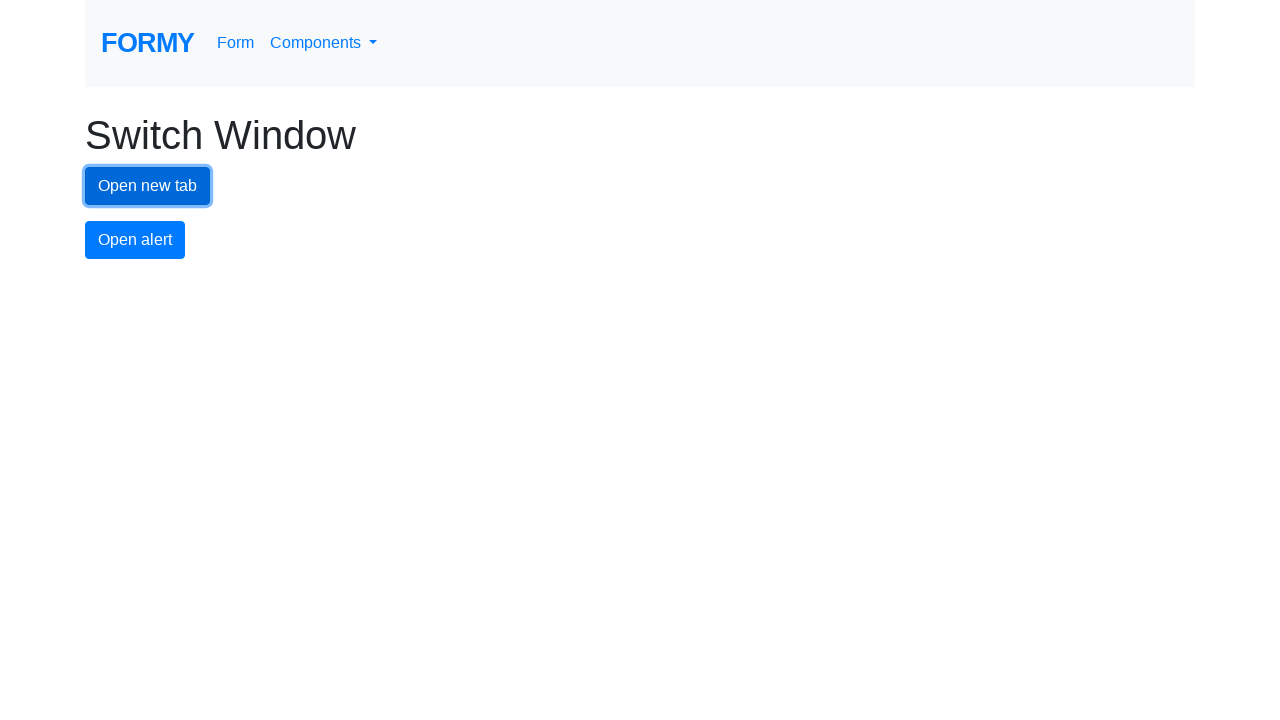

Switched to the newly opened tab
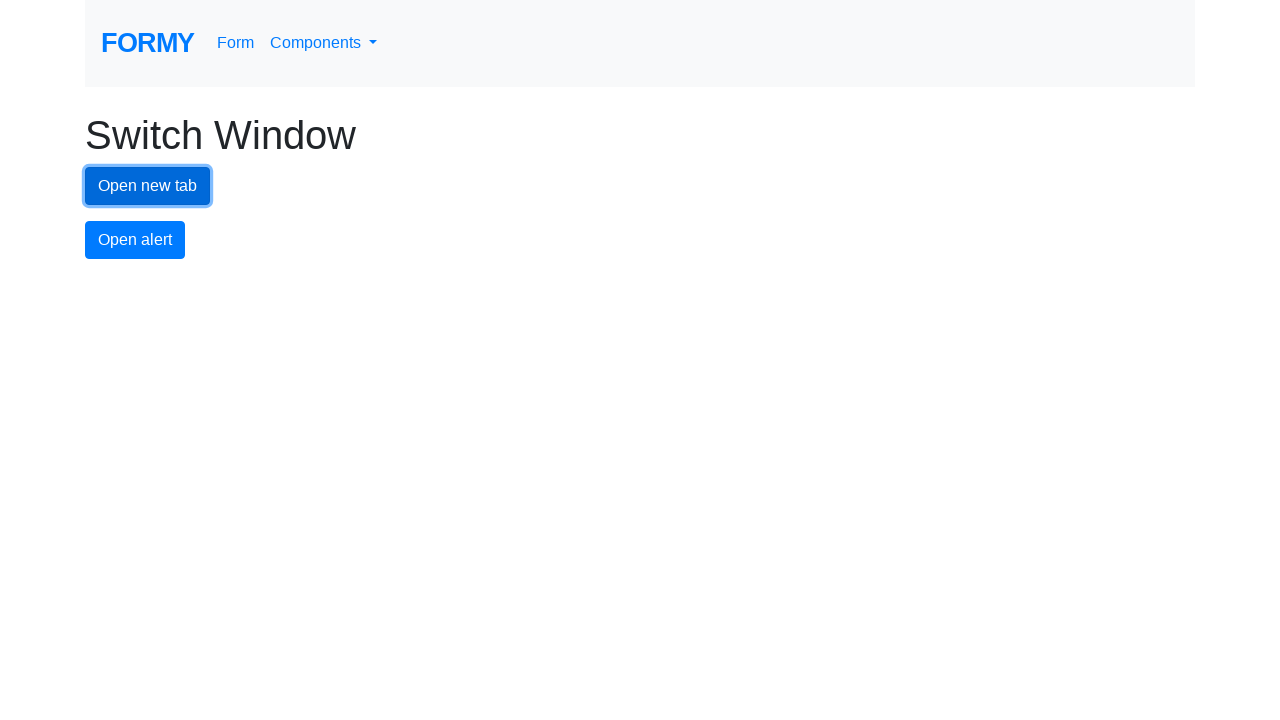

New tab finished loading
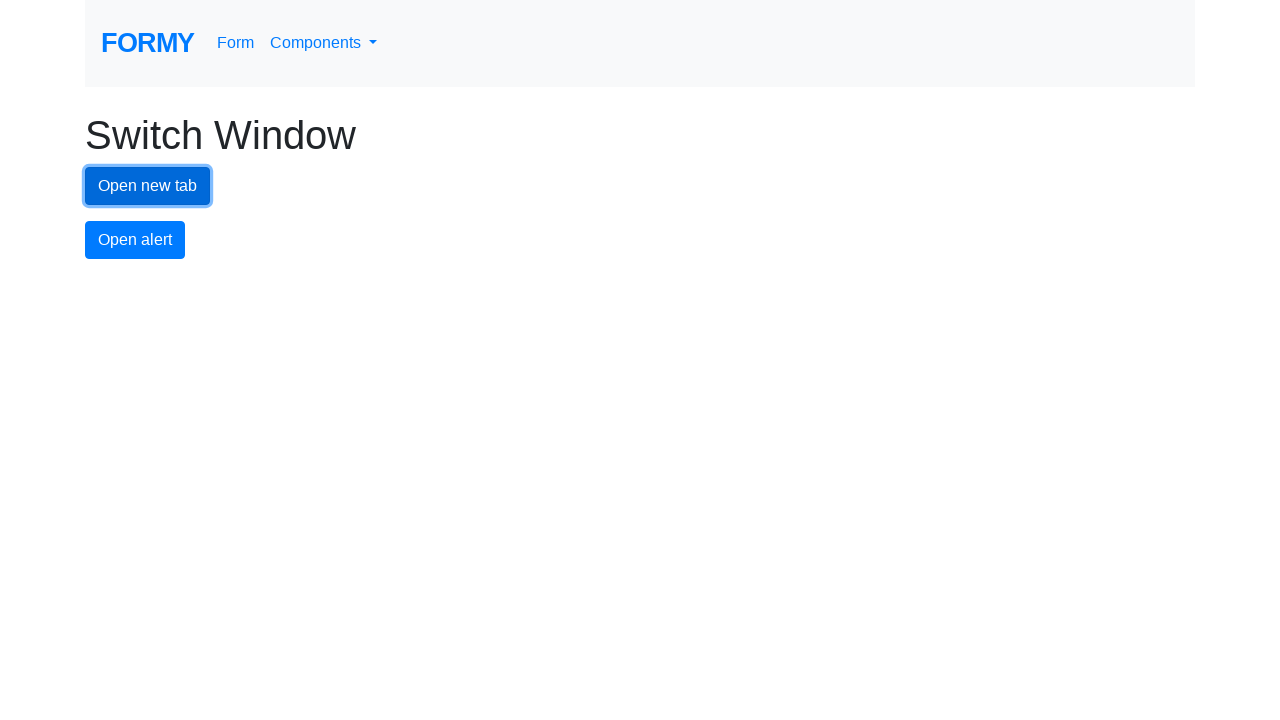

Retrieved header text from new tab: 'Welcome to Formy'
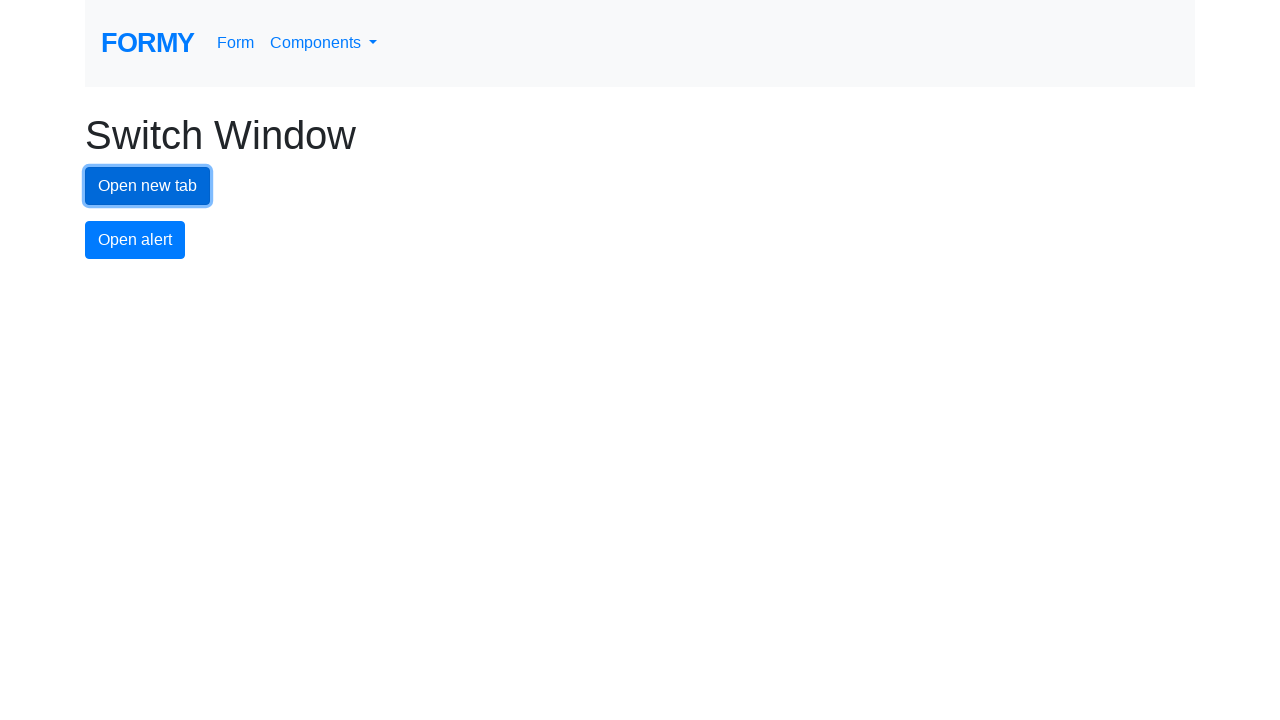

Verified header text matches 'Welcome to Formy'
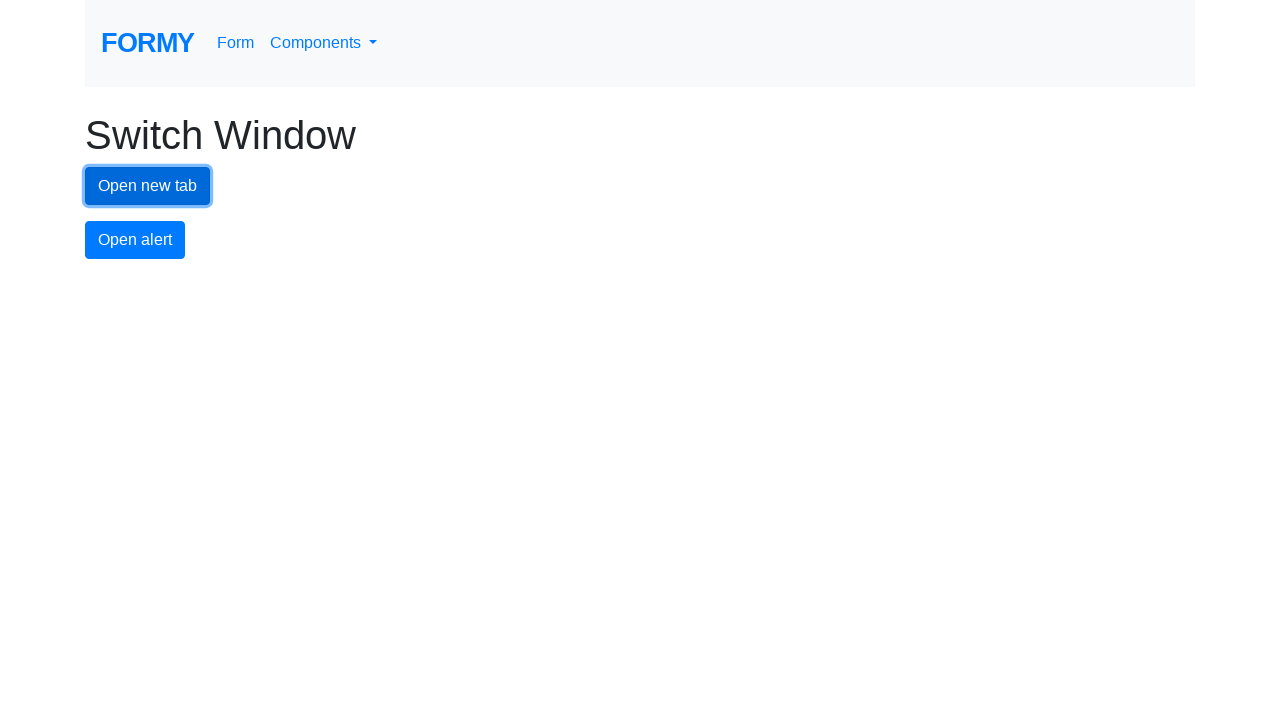

Retrieved all component buttons from new tab
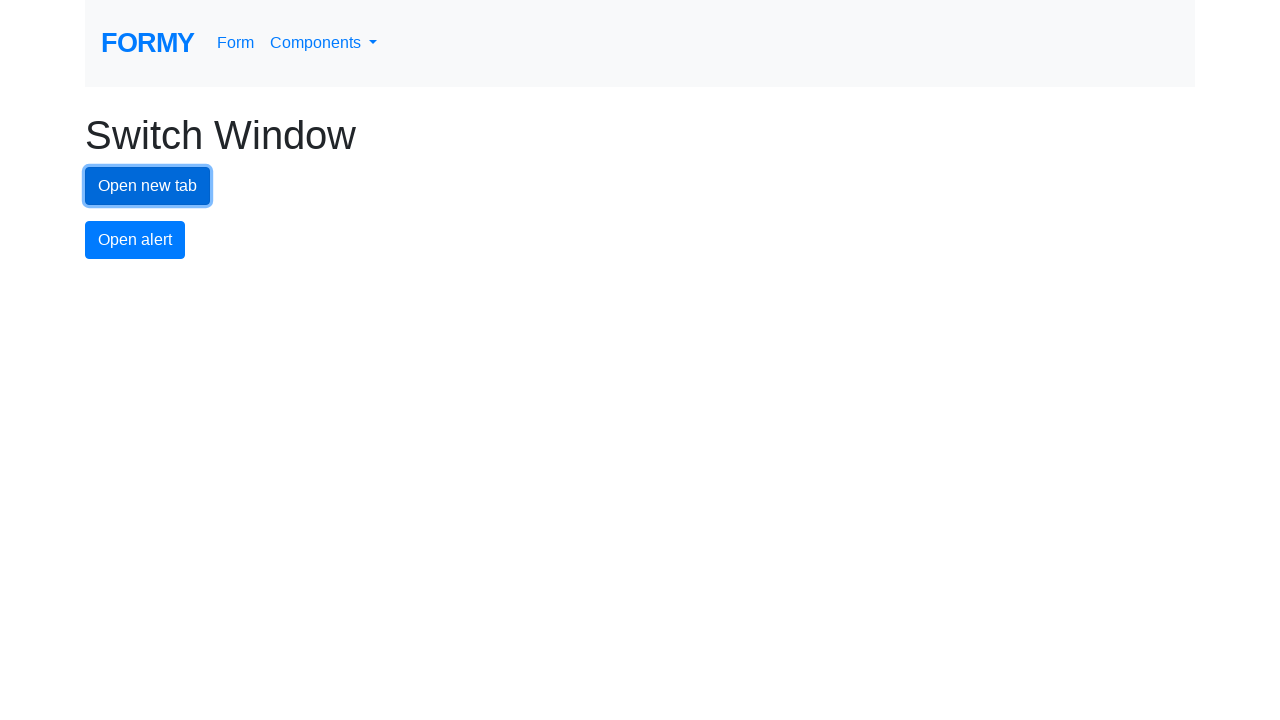

Extracted text from 14 component buttons
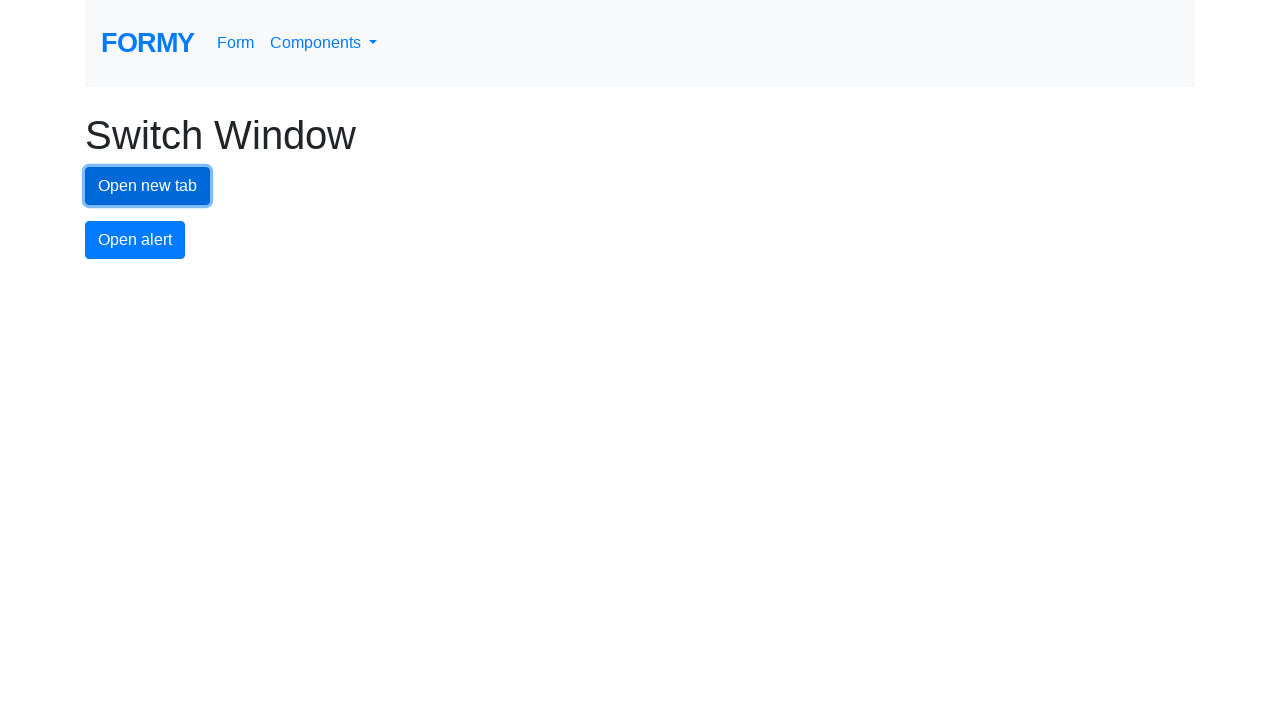

Defined expected component list
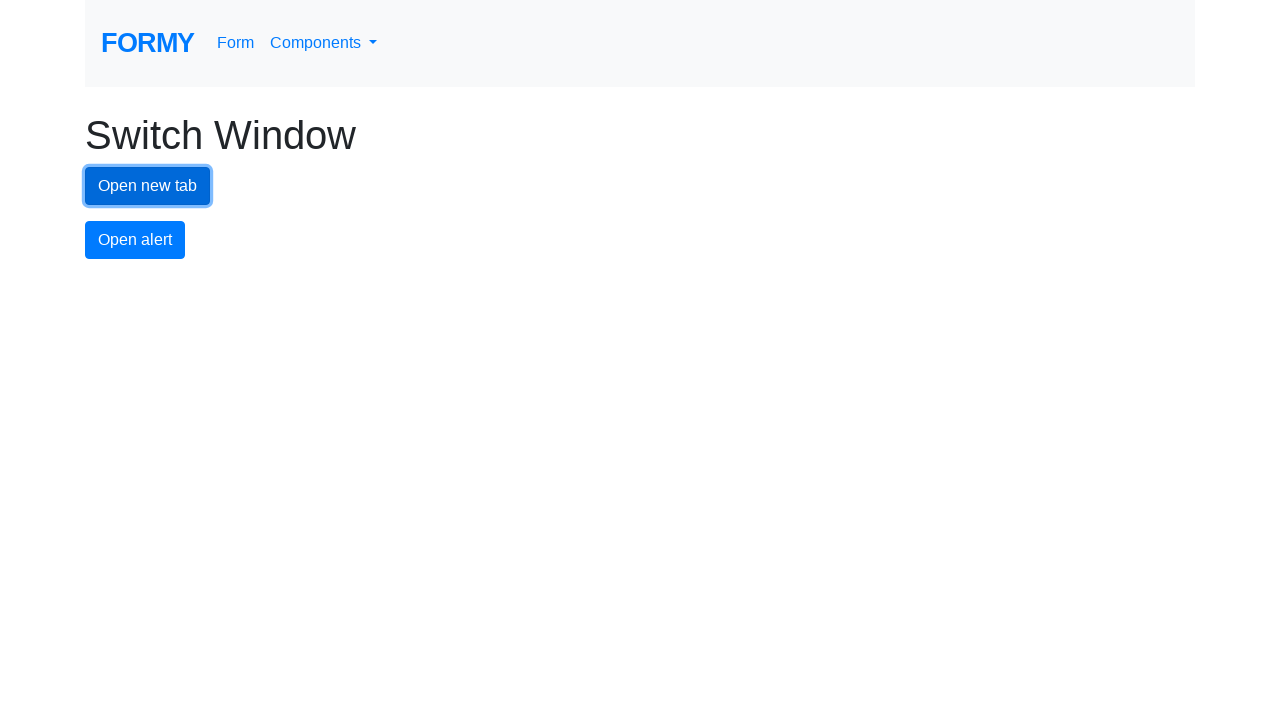

Verified all component buttons match expected list
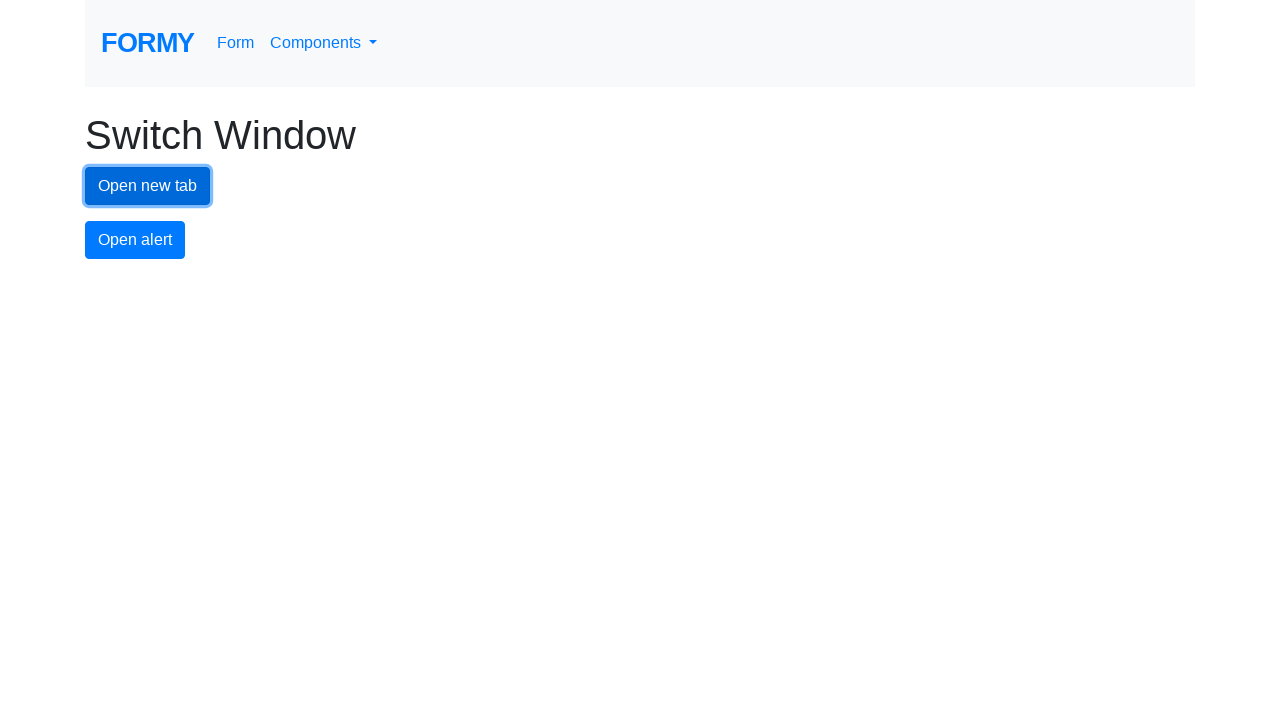

Closed the new tab and switched back to original tab
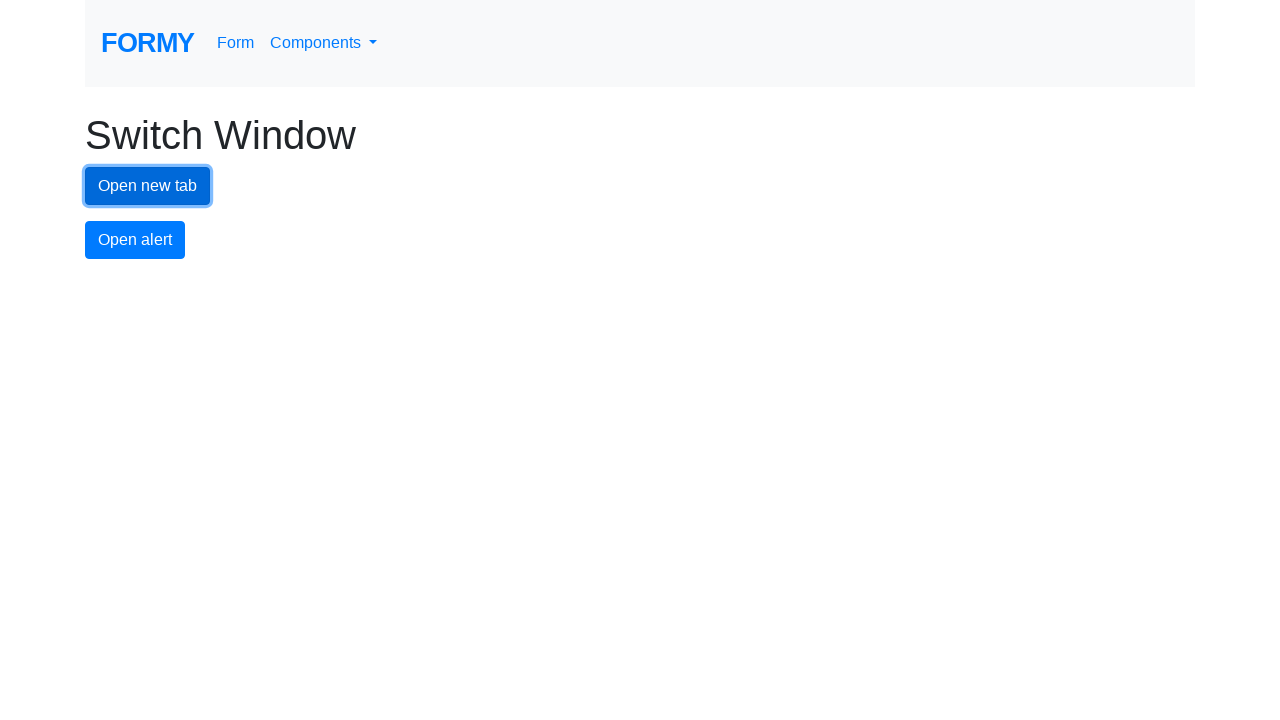

Retrieved 2 primary buttons from original tab
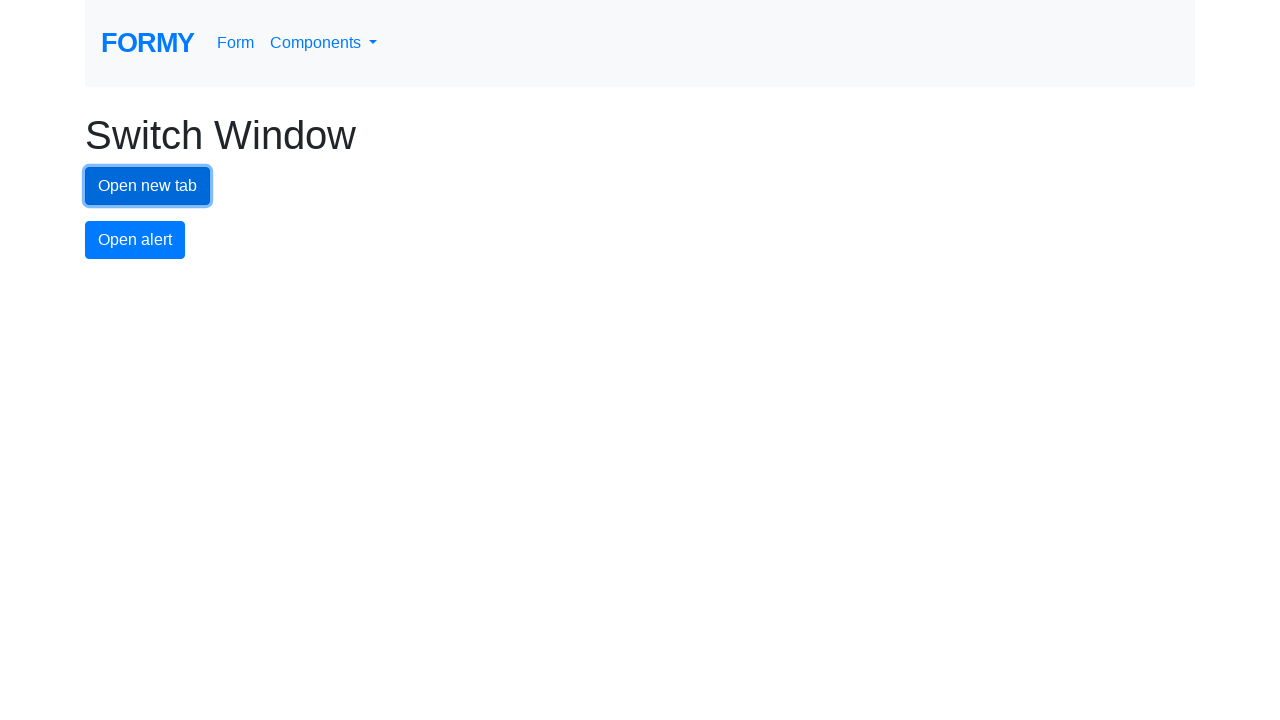

Verified button is enabled
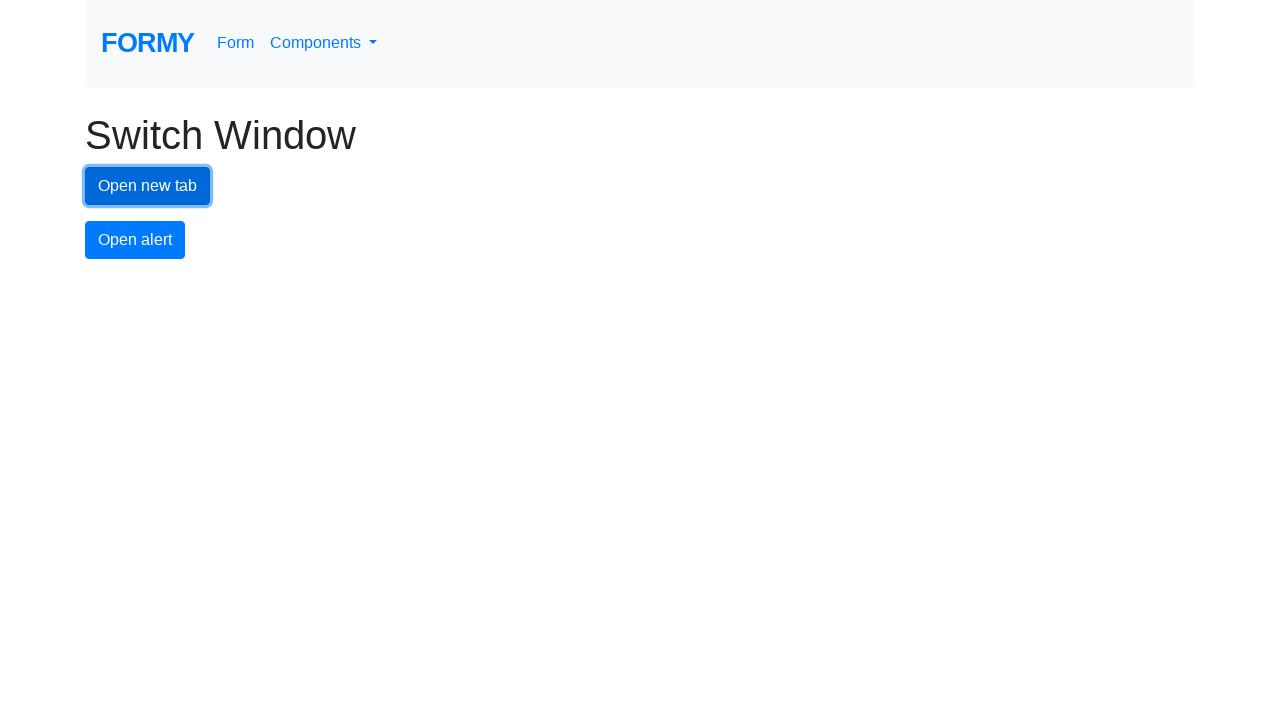

Verified button is visible
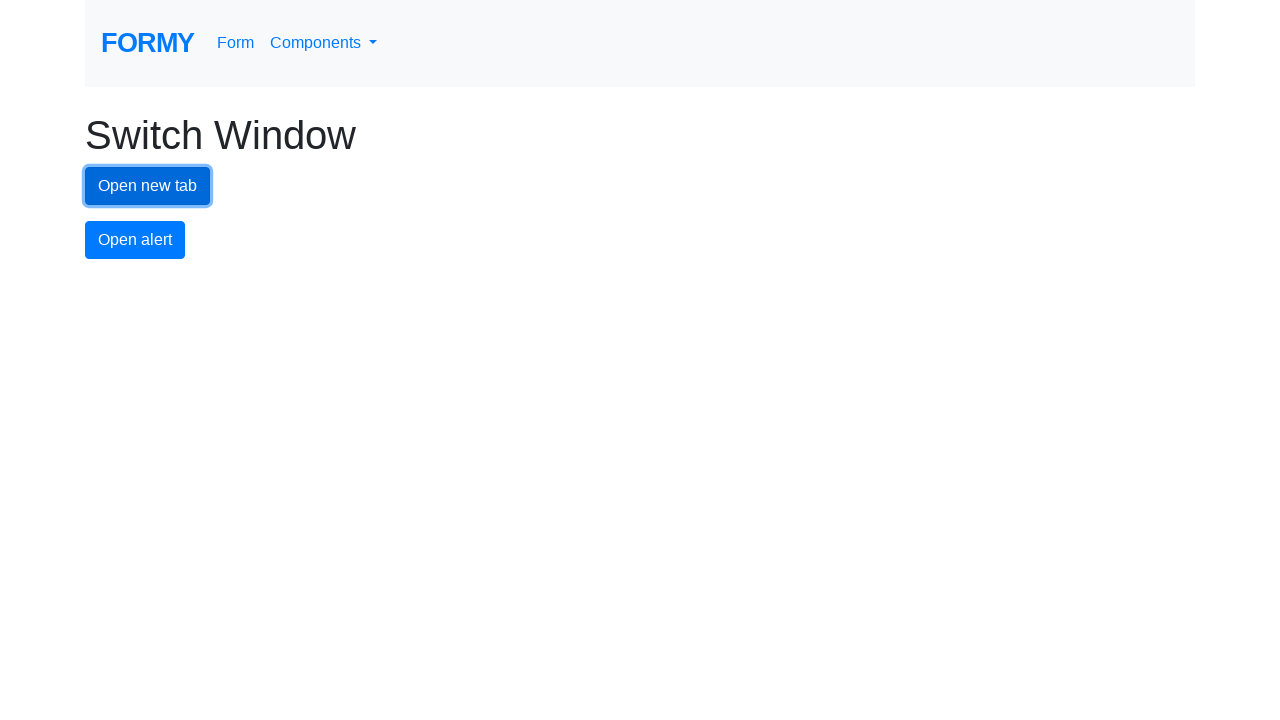

Verified button is enabled
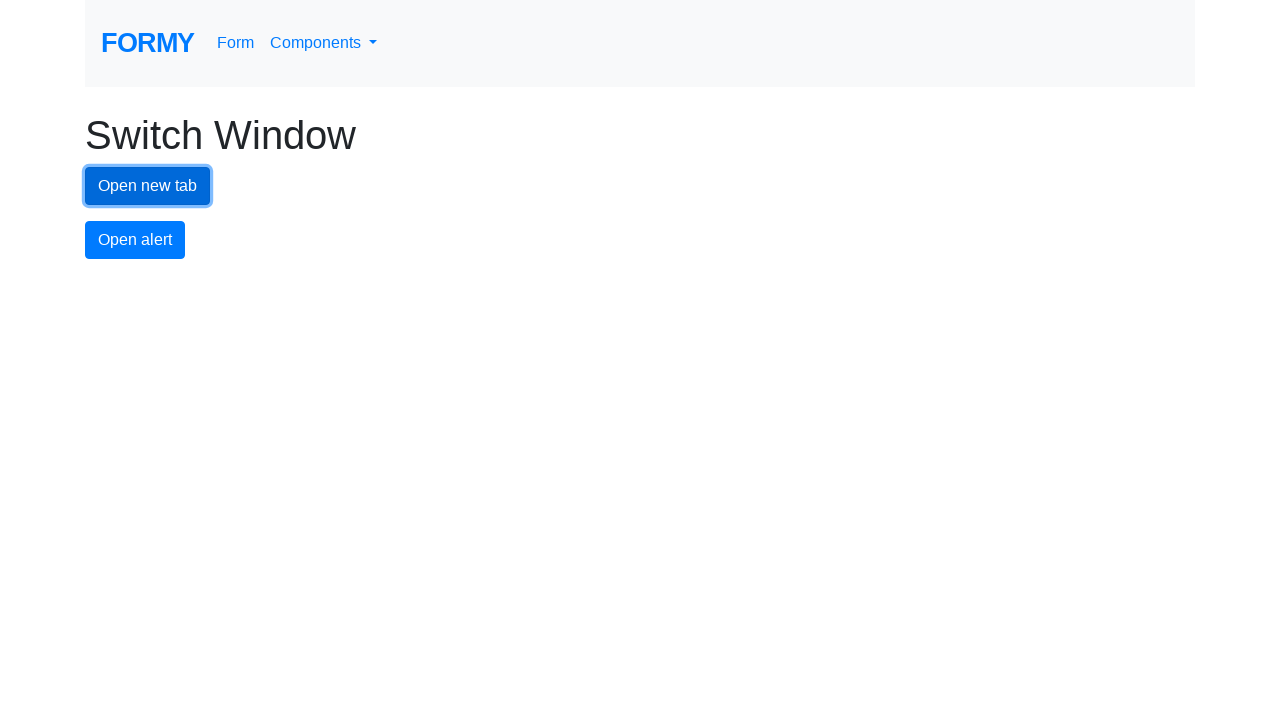

Verified button is visible
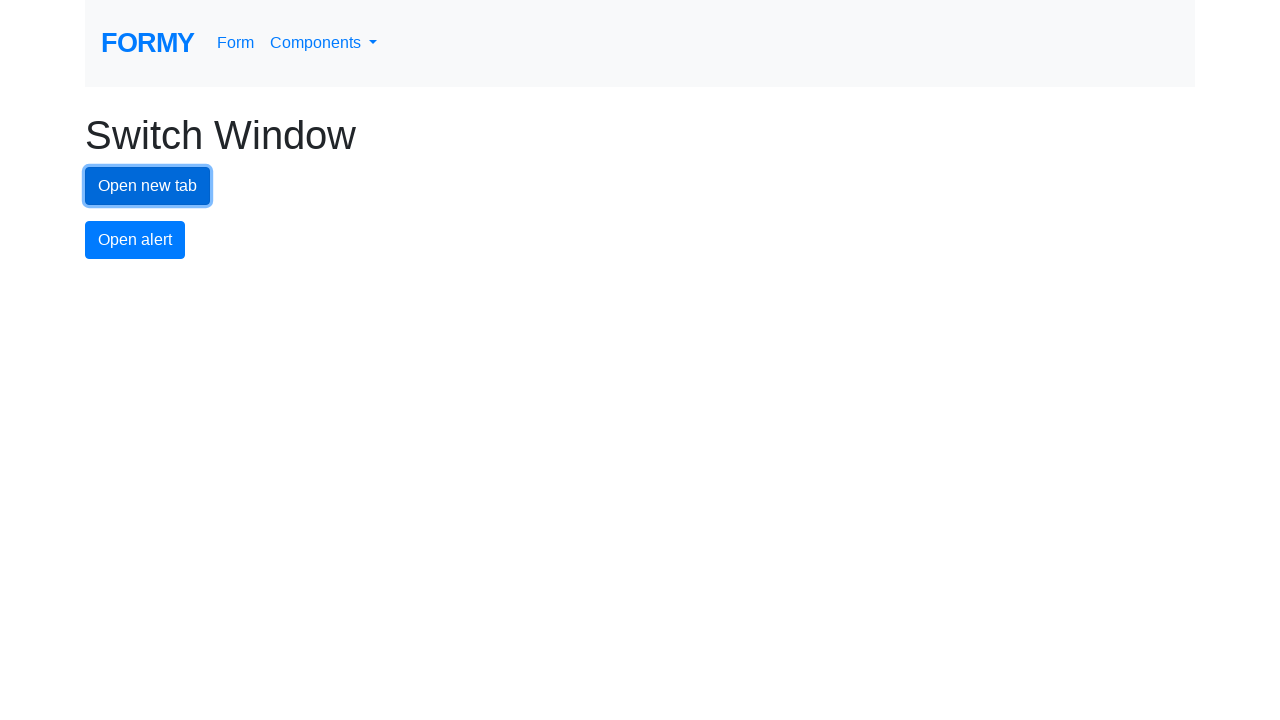

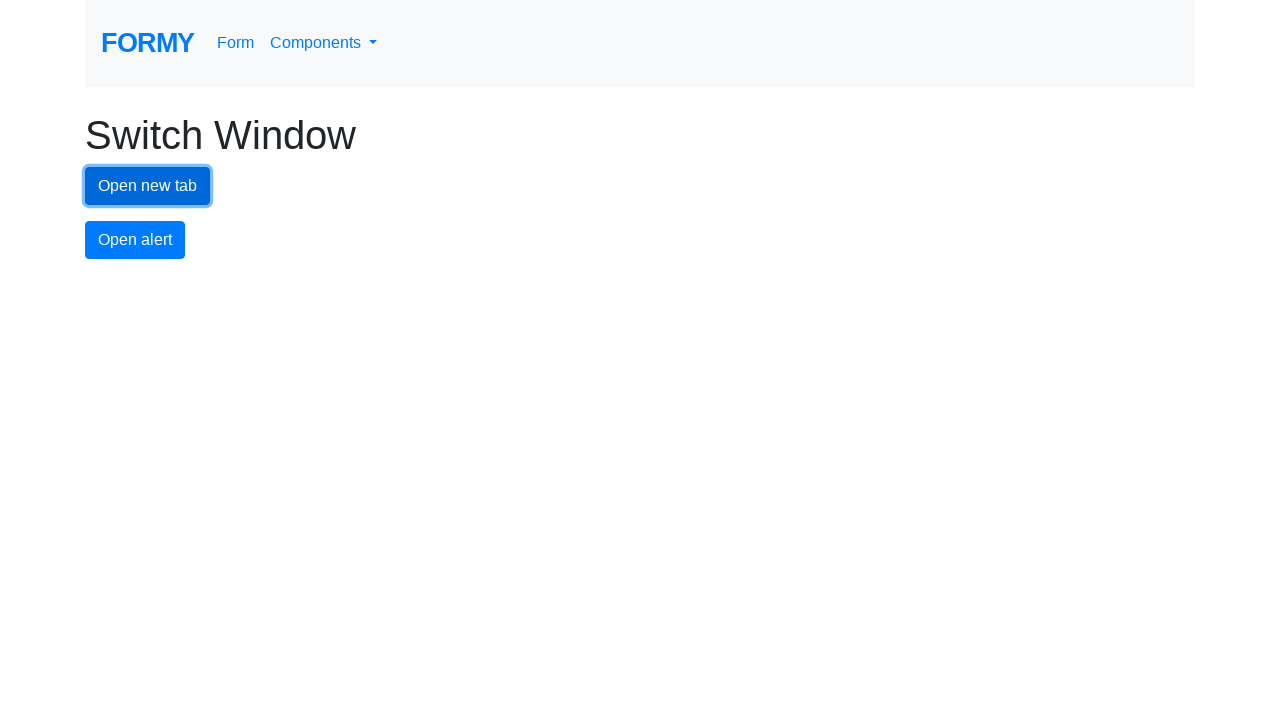